Tests browser window handling by clicking buttons that open new tabs and windows, then iterates through all window handles to verify they opened correctly.

Starting URL: https://demoqa.com/browser-windows

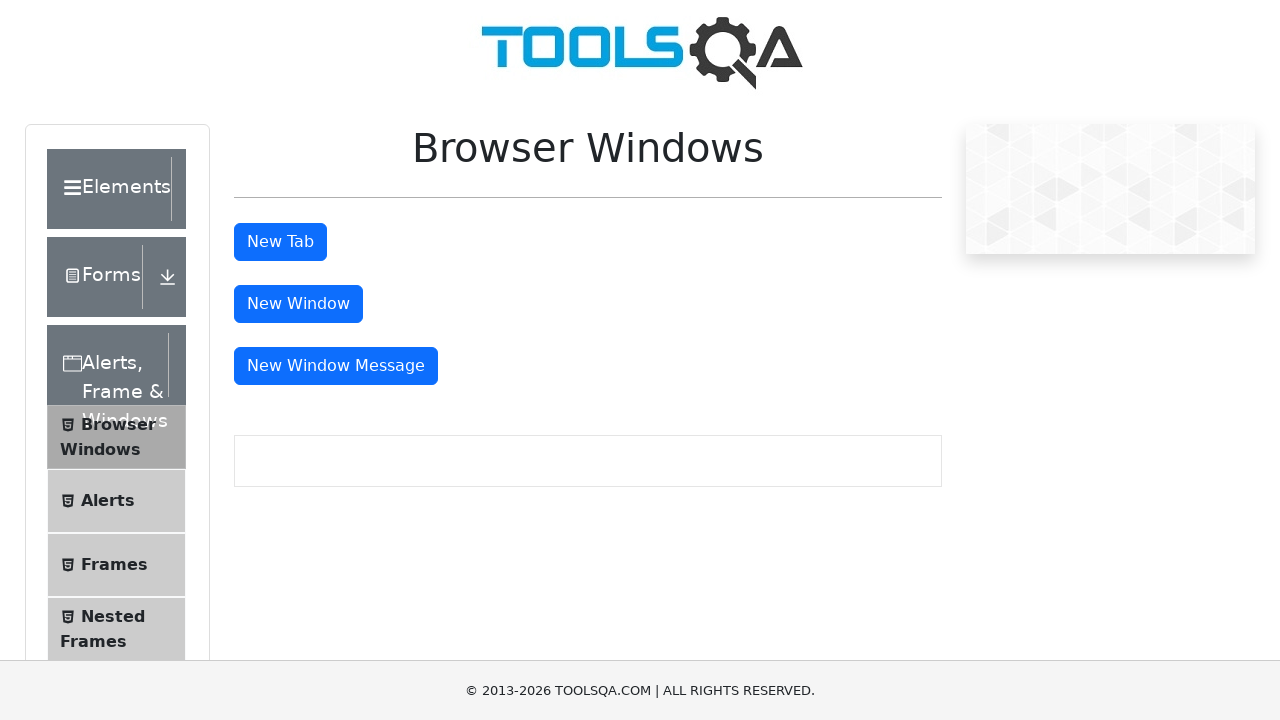

Clicked New Tab button at (280, 242) on button#tabButton
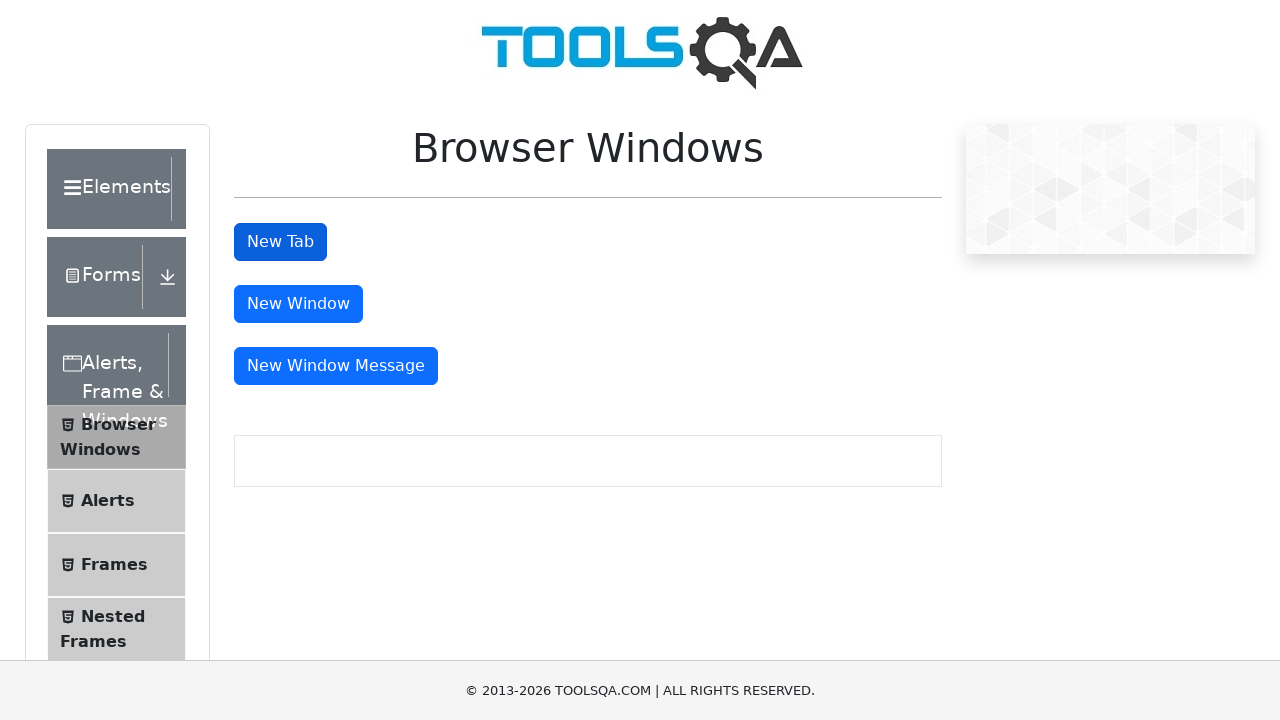

Clicked New Window button at (298, 304) on button#windowButton
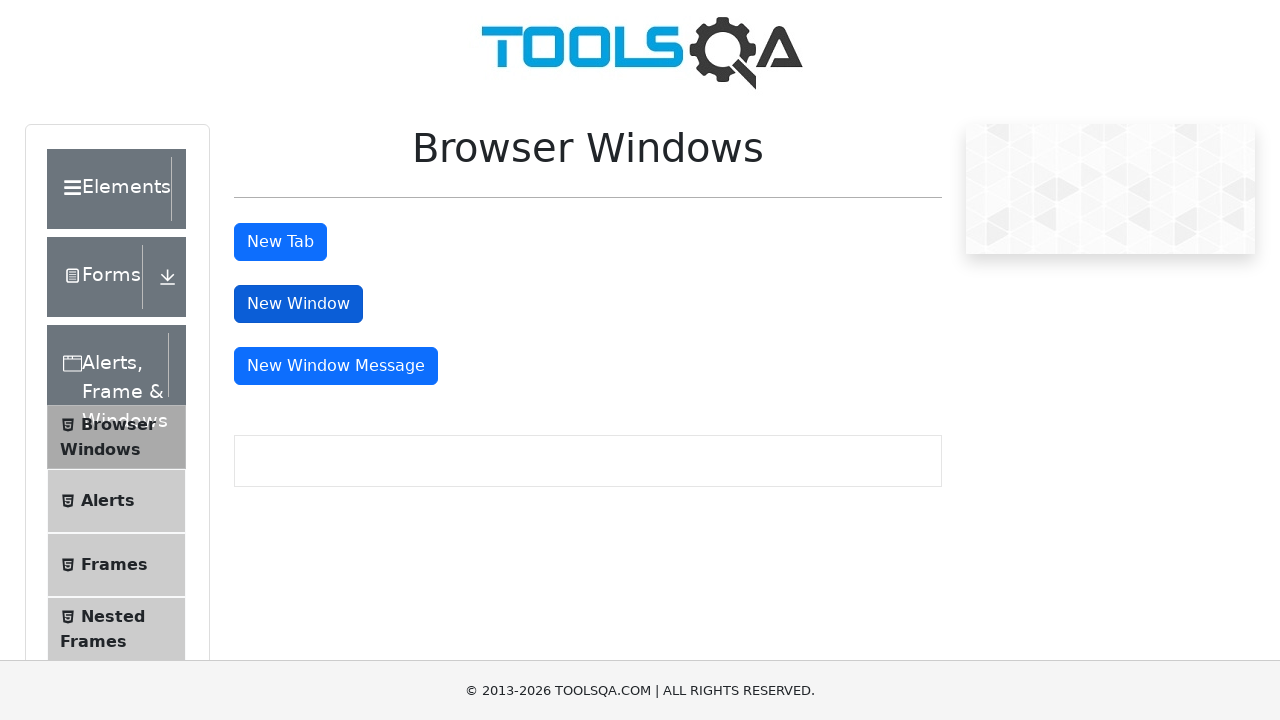

Clicked New Window Message button at (336, 366) on button#messageWindowButton
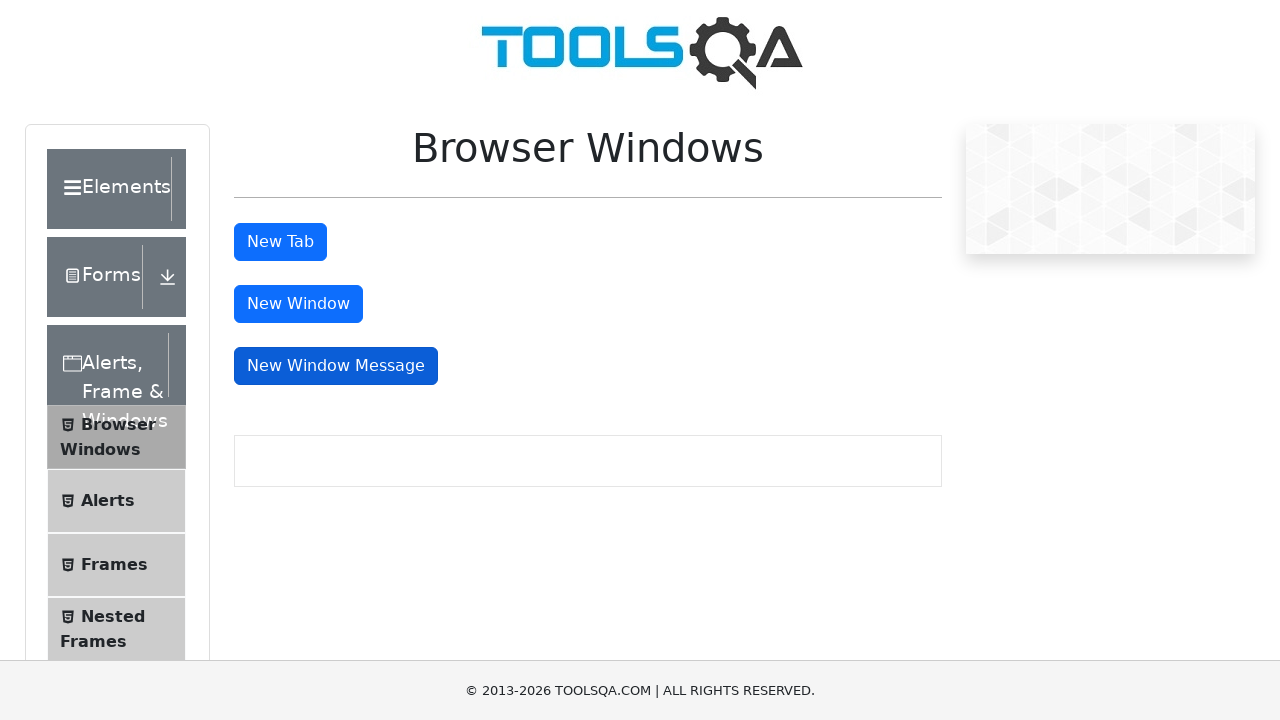

Waited for all windows to open
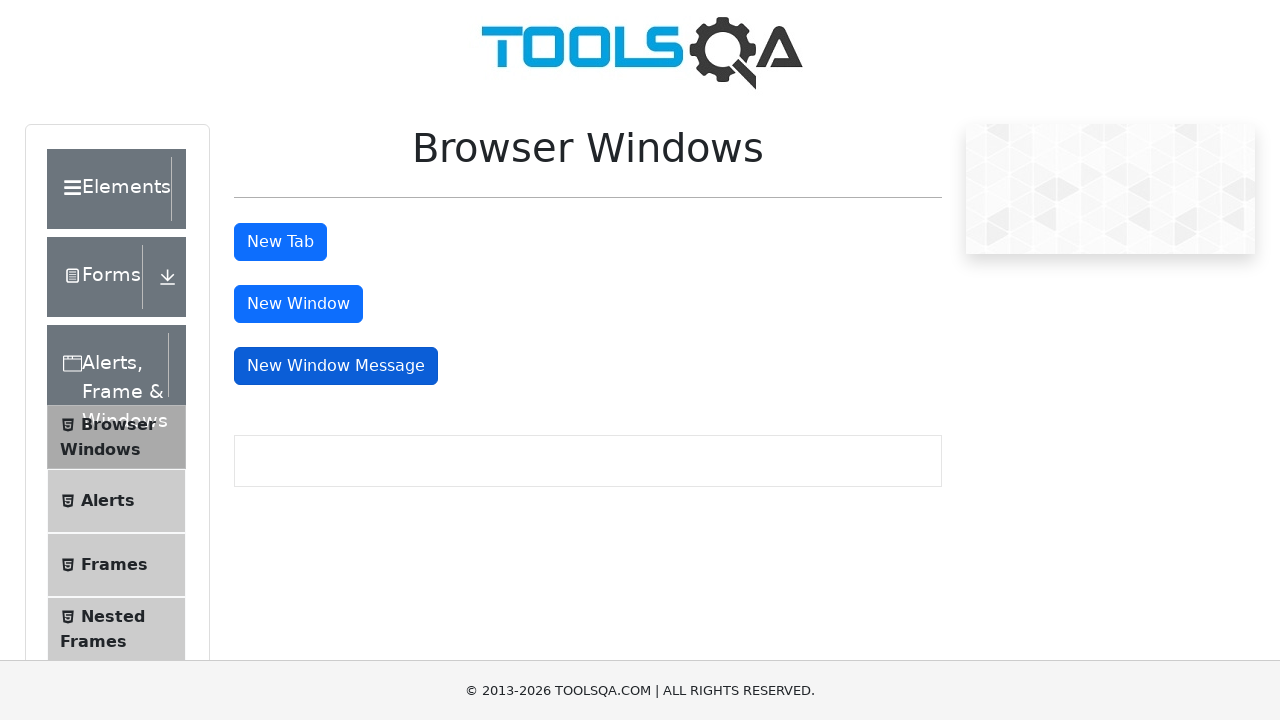

Retrieved all open pages from context
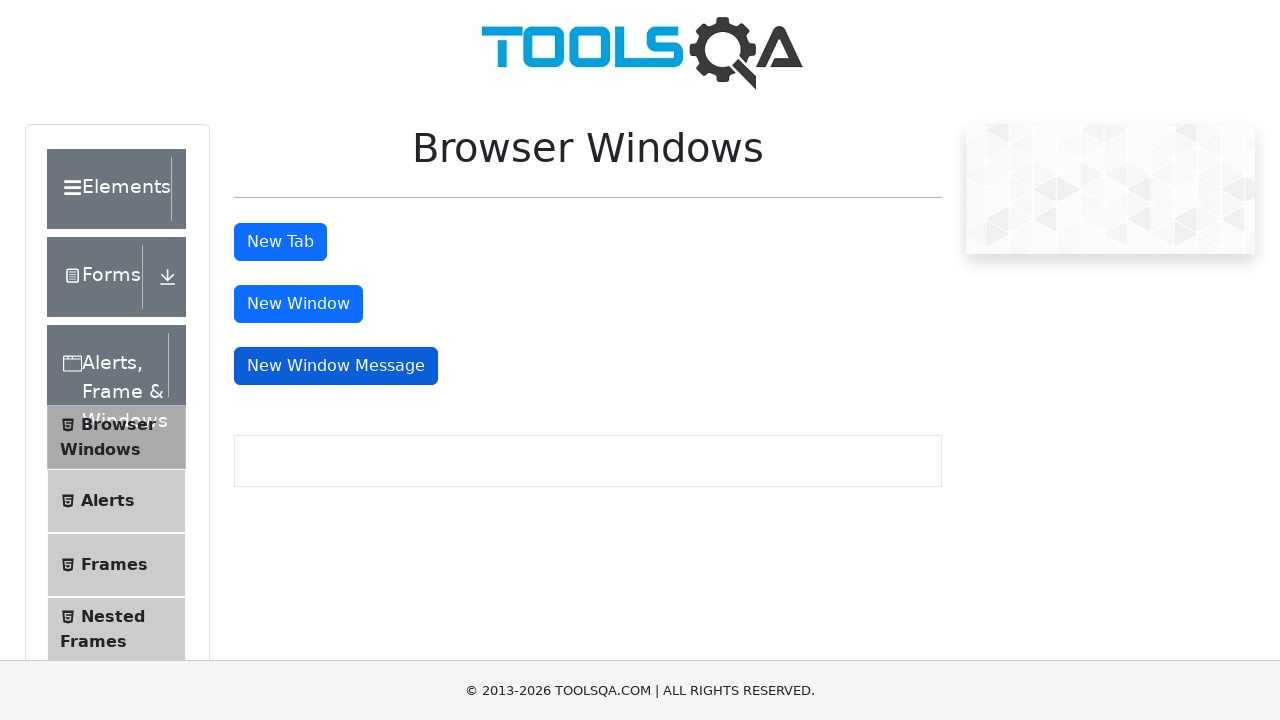

Verified window with URL: https://demoqa.com/browser-windows and Title: demosite
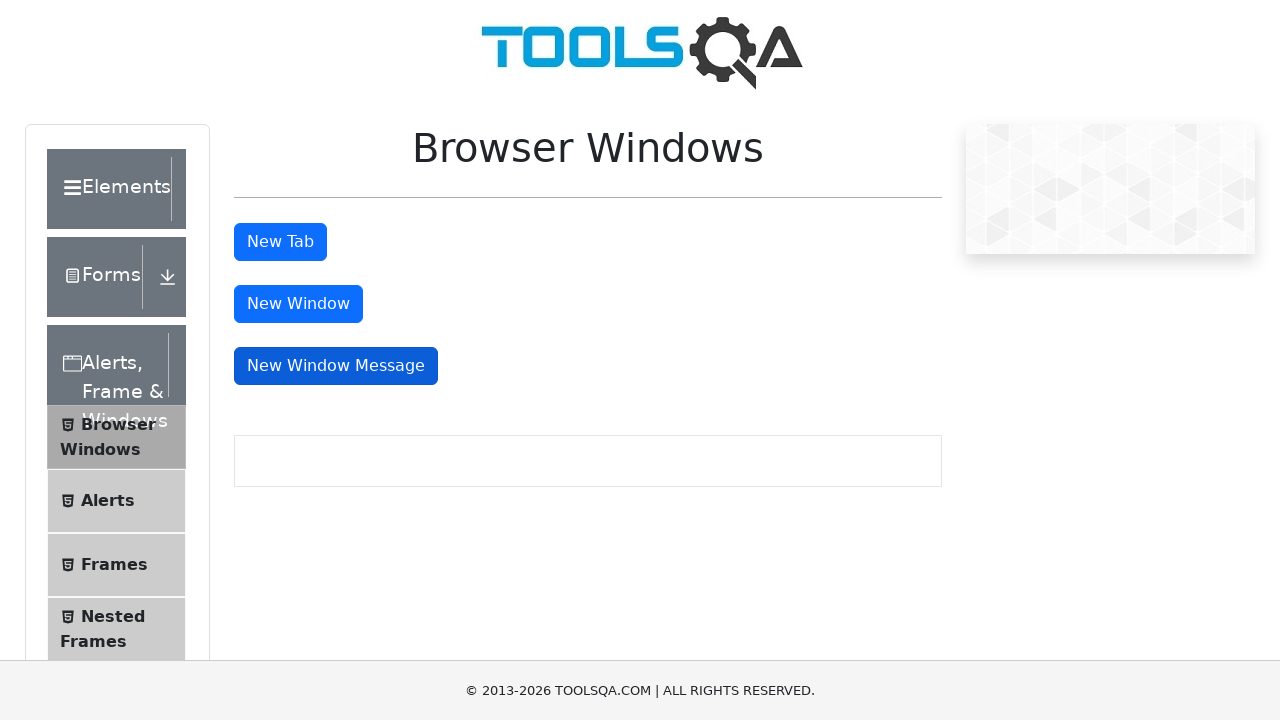

Verified window with URL: https://demoqa.com/sample and Title: 
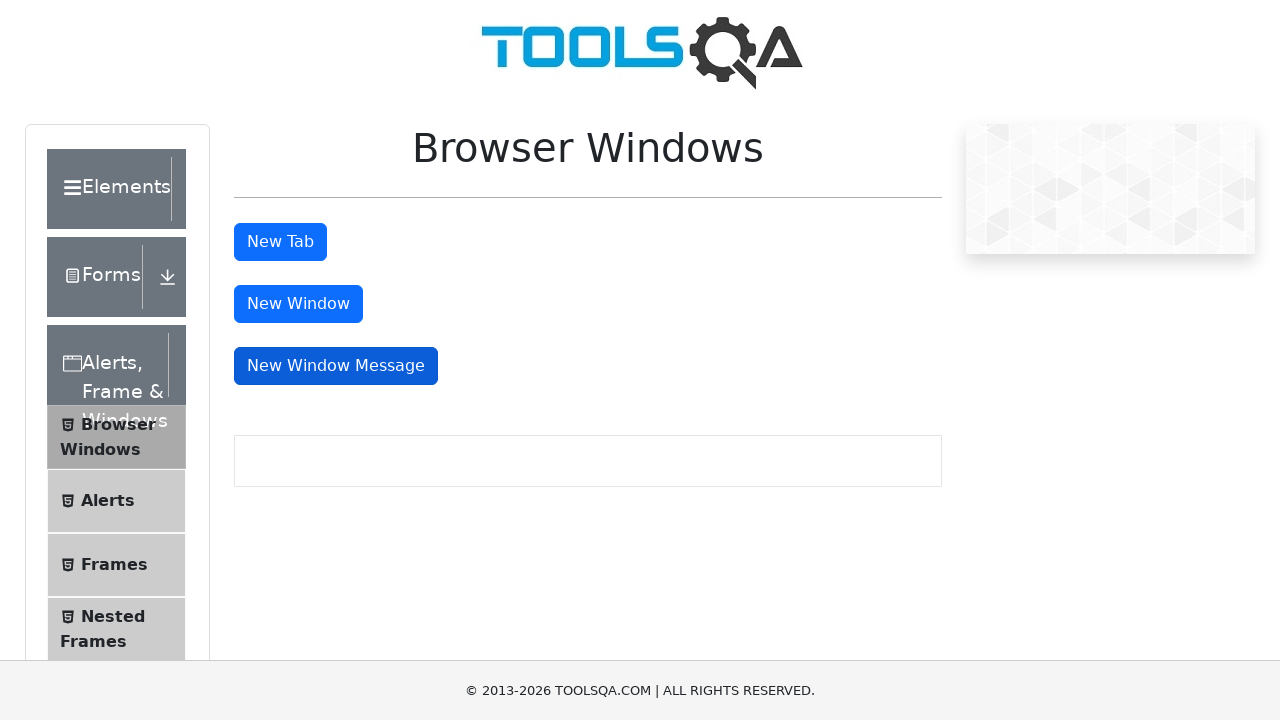

Verified window with URL: https://demoqa.com/sample and Title: 
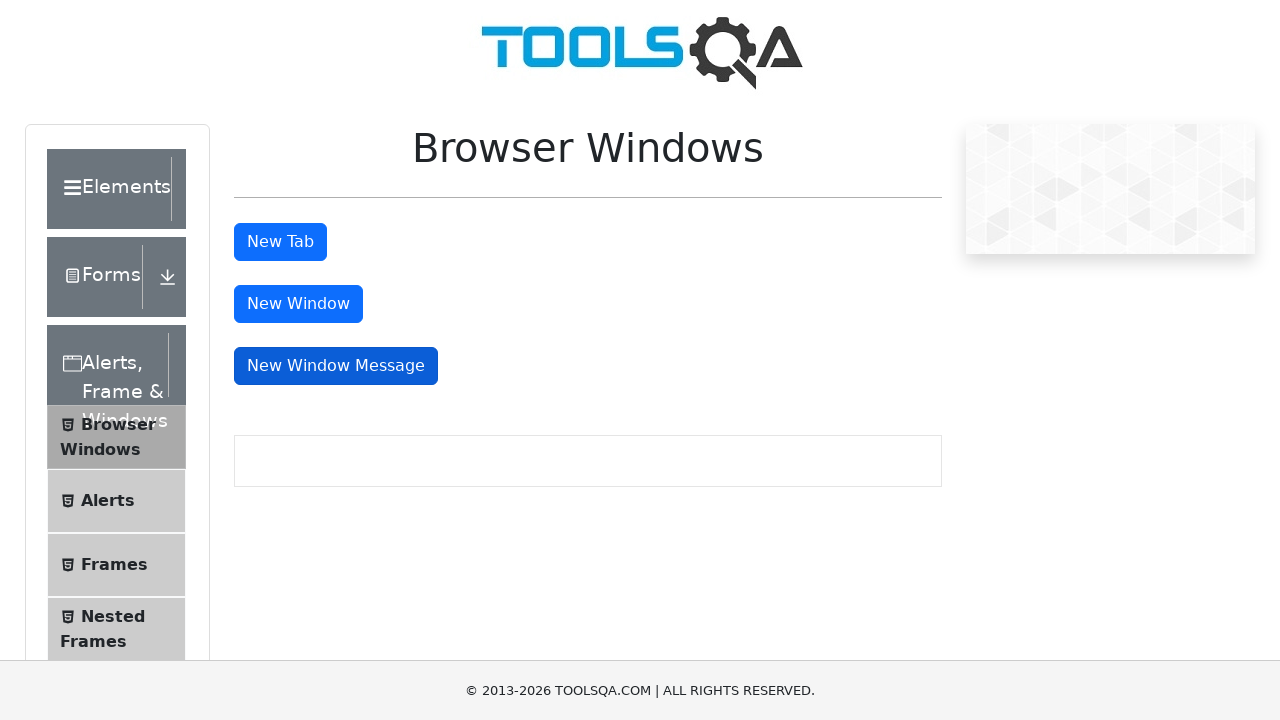

Verified window with URL: about:blank and Title: 
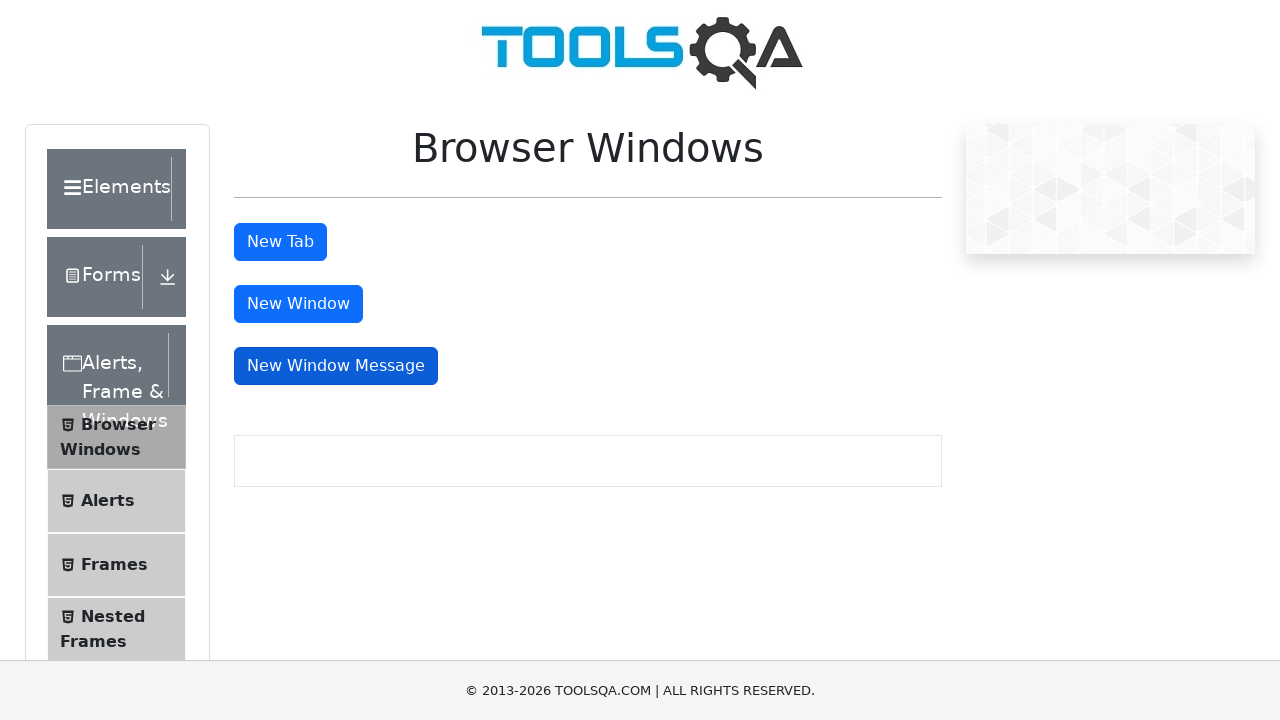

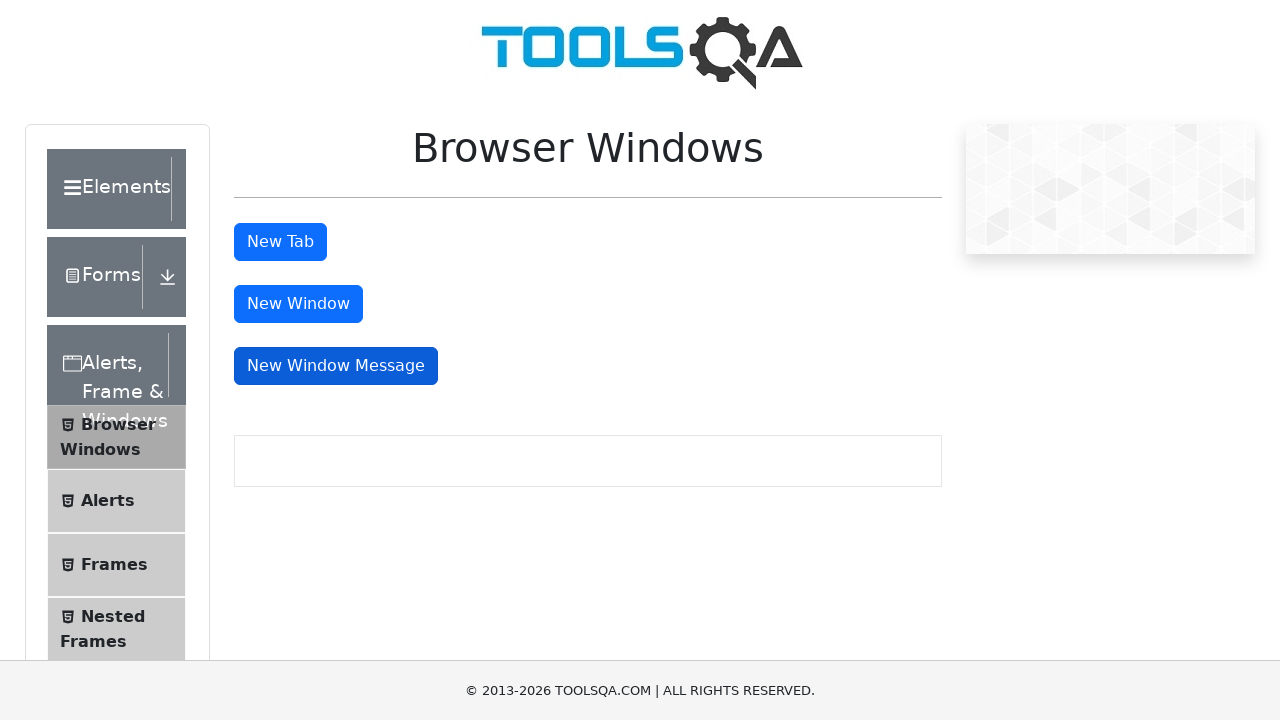